Calculates the sum of two numbers displayed on the page, selects the result from a dropdown menu, and submits the form

Starting URL: http://suninjuly.github.io/selects1.html

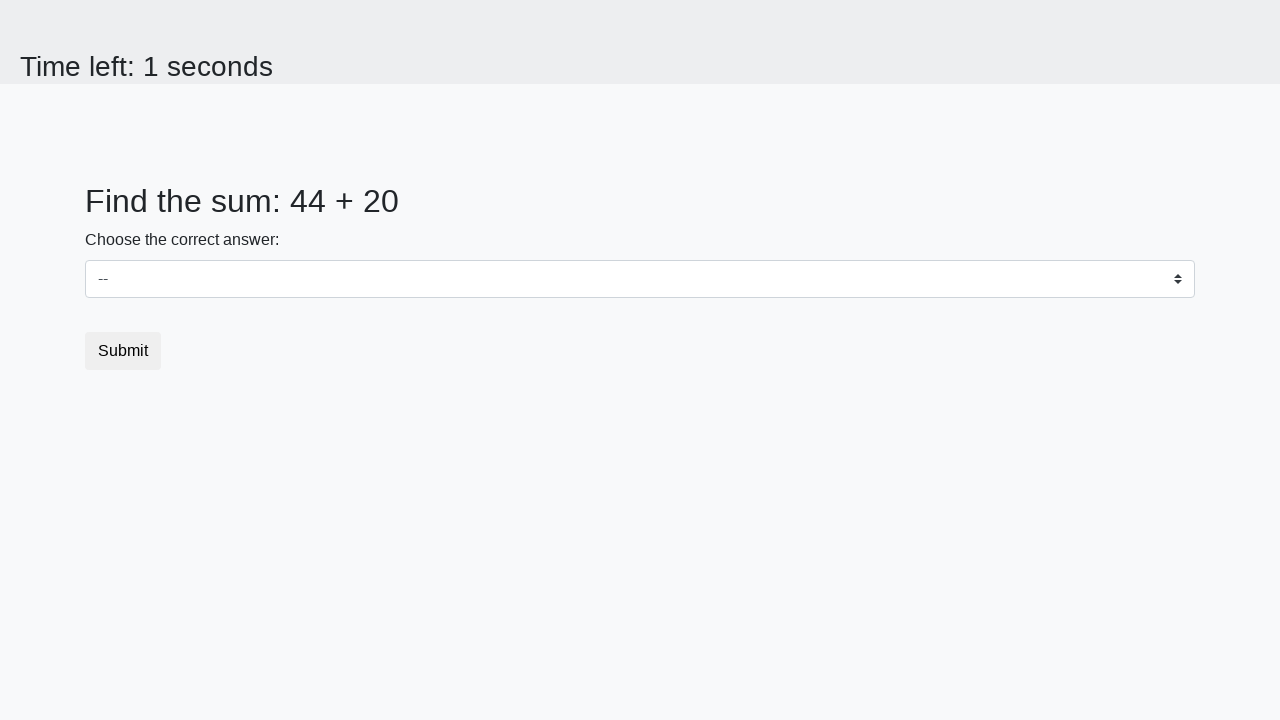

Retrieved first number from page
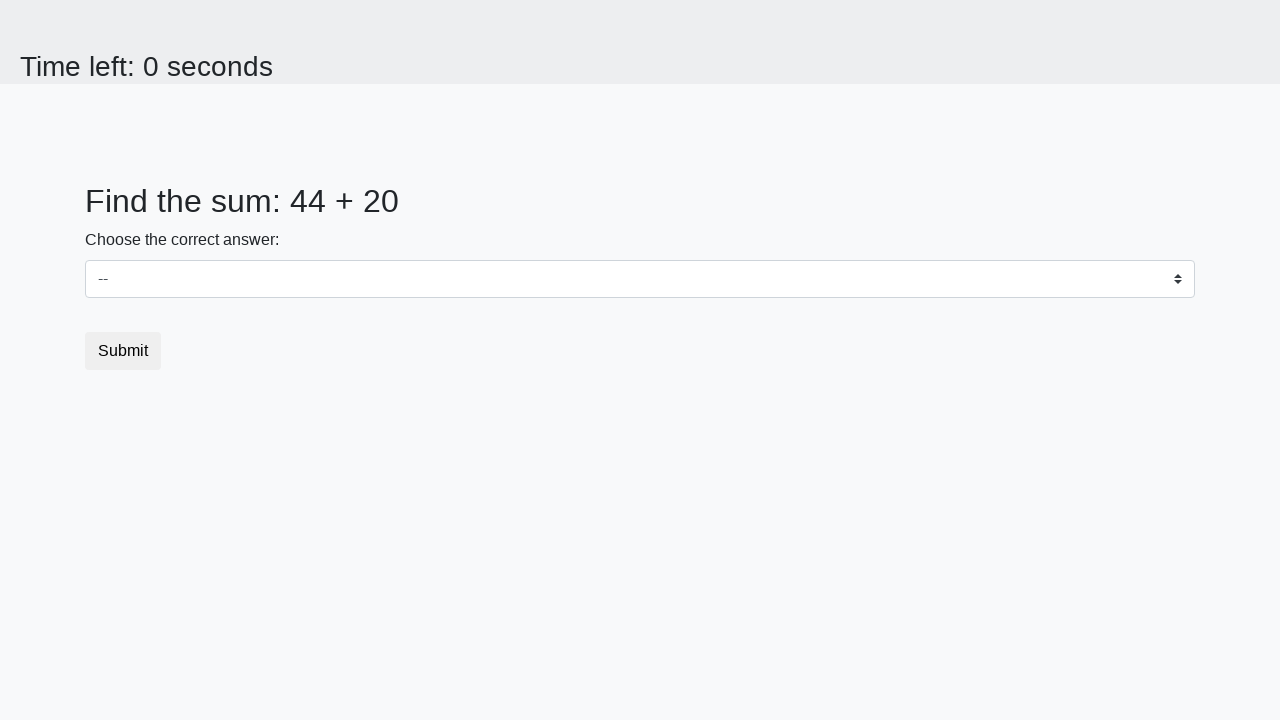

Retrieved second number from page
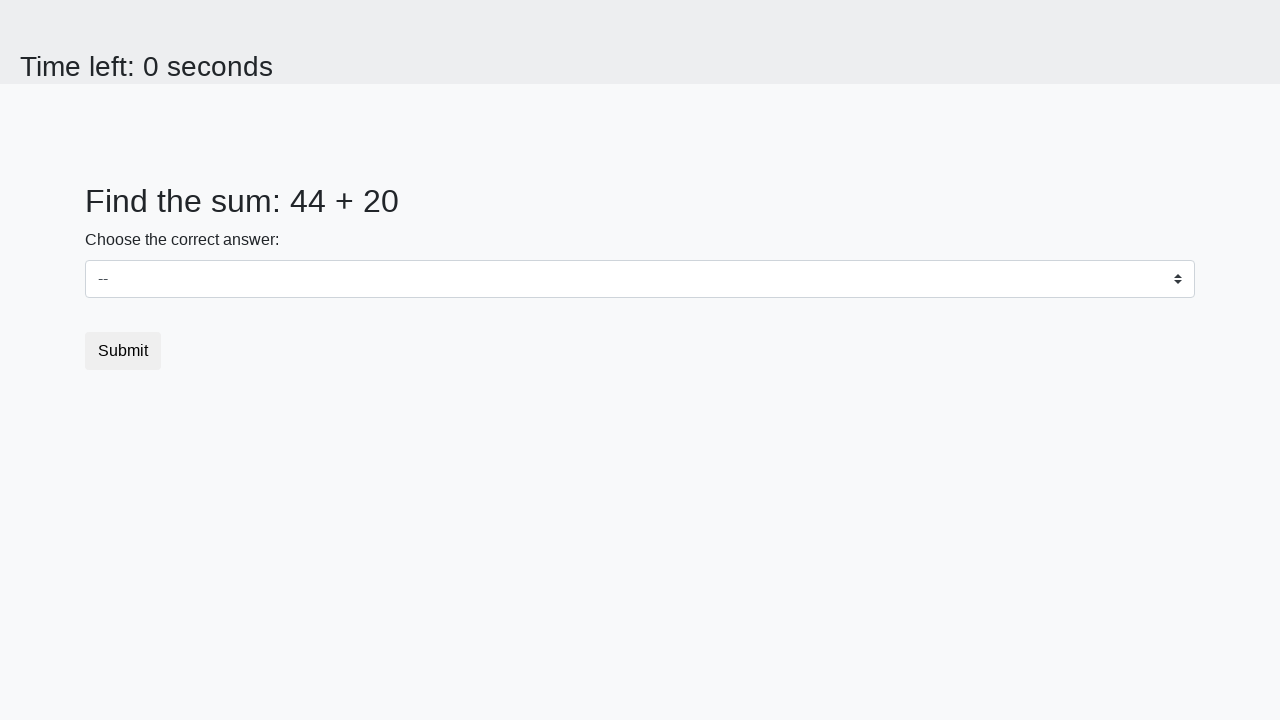

Calculated sum: 44 + 20 = 64
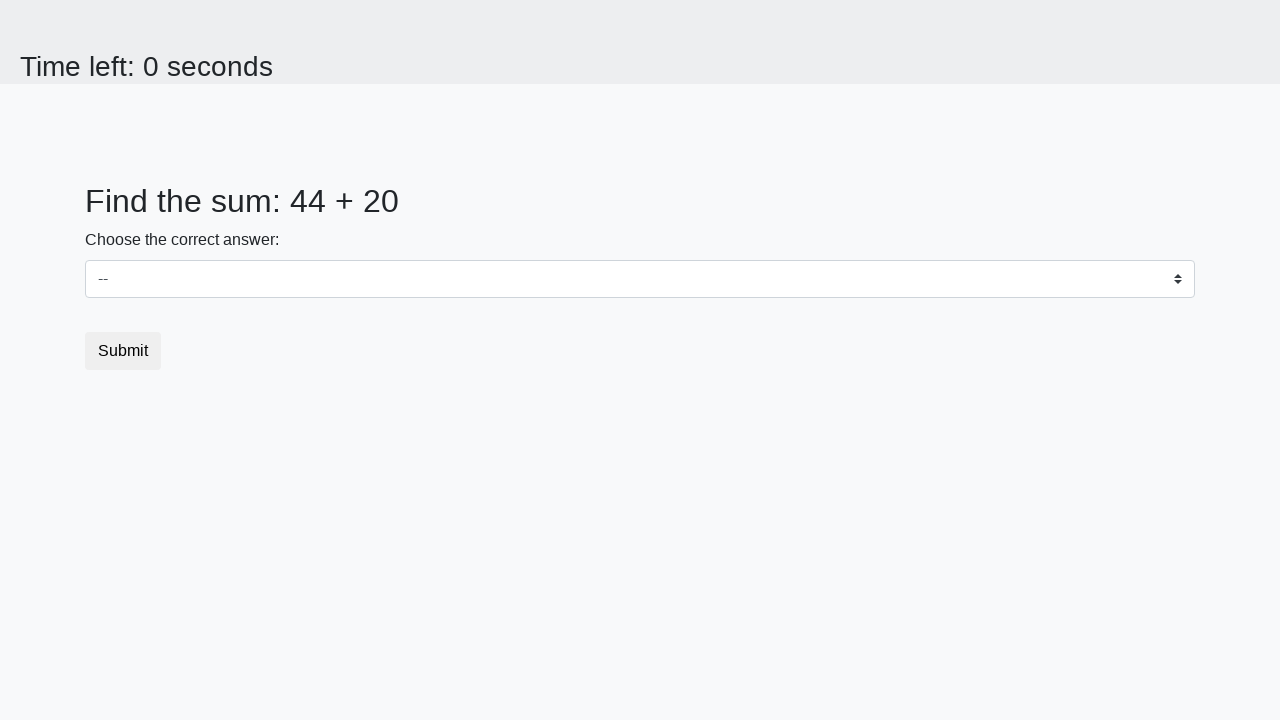

Selected calculated result '64' from dropdown menu on select
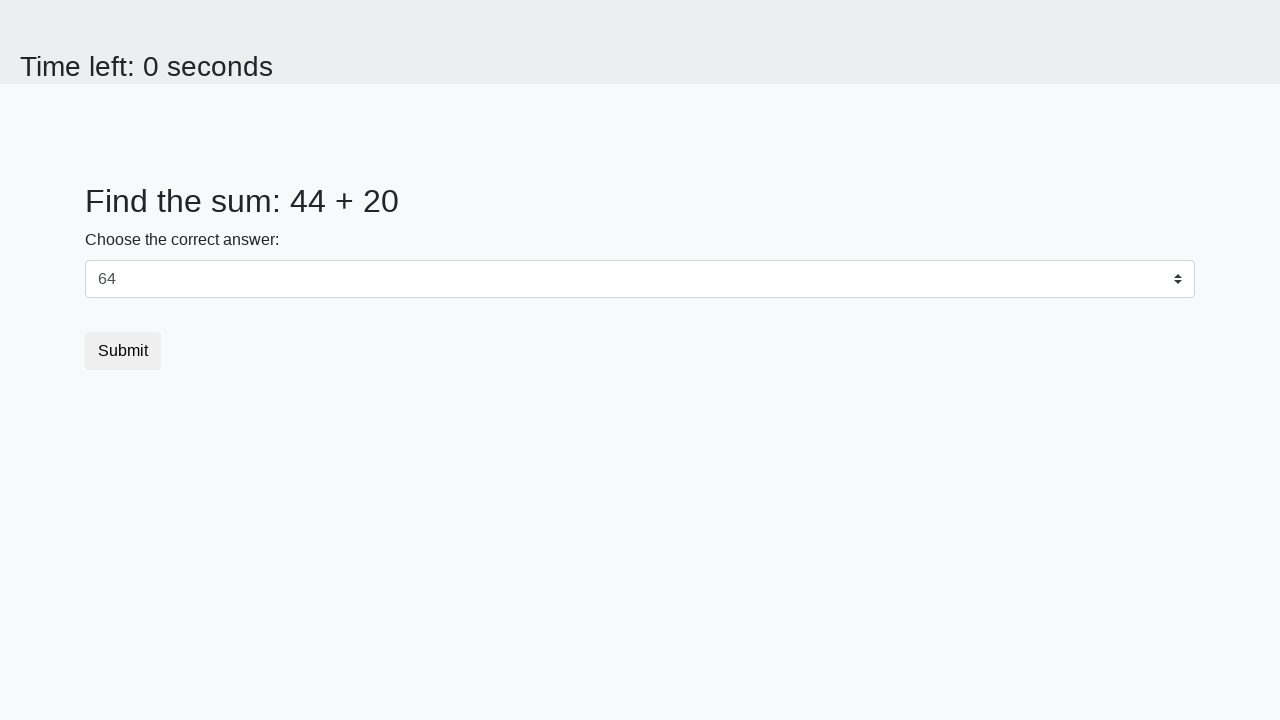

Clicked submit button to submit form at (123, 351) on button.btn.btn-default
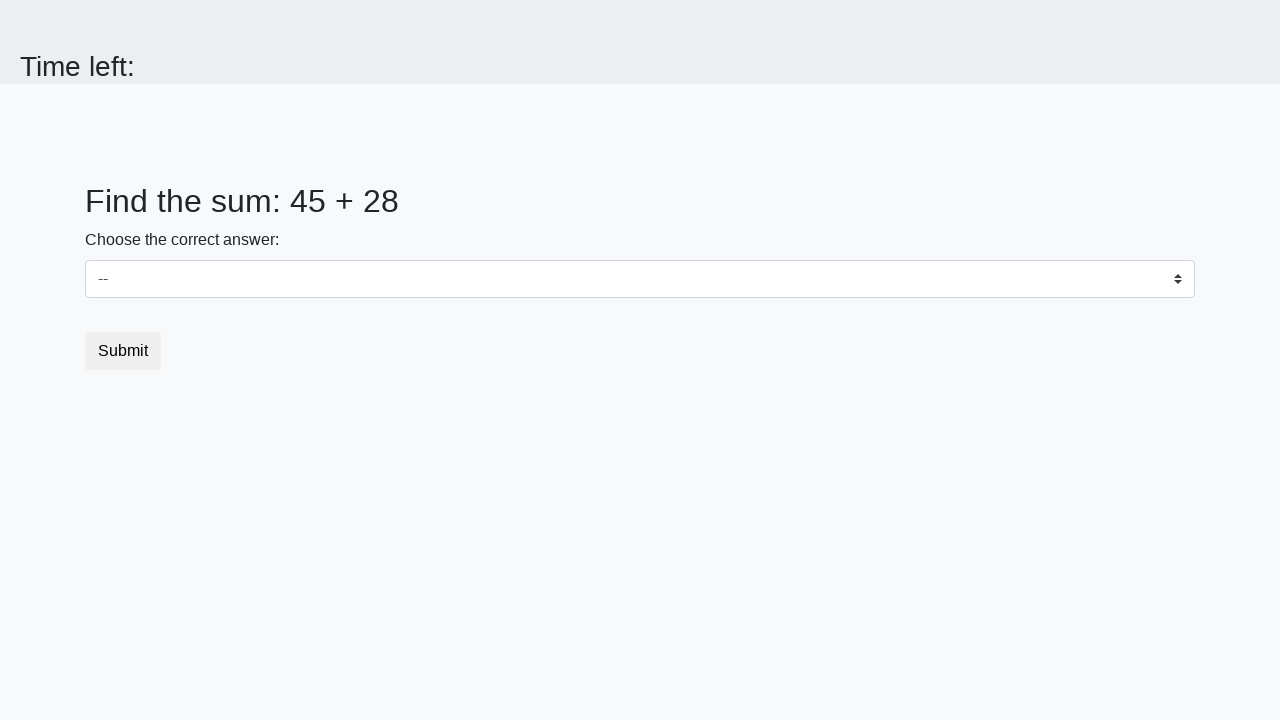

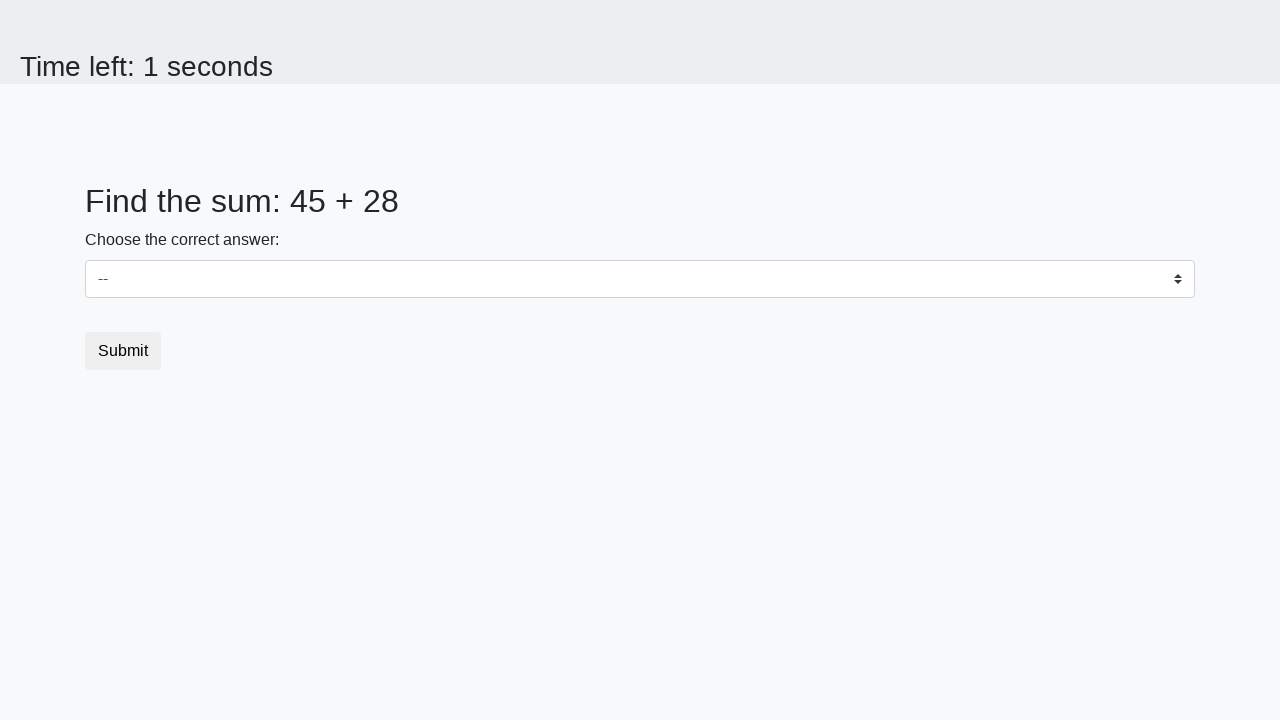